Navigates to BlazeDemo homepage and verifies the page title equals "BlazeDemo"

Starting URL: https://blazedemo.com/

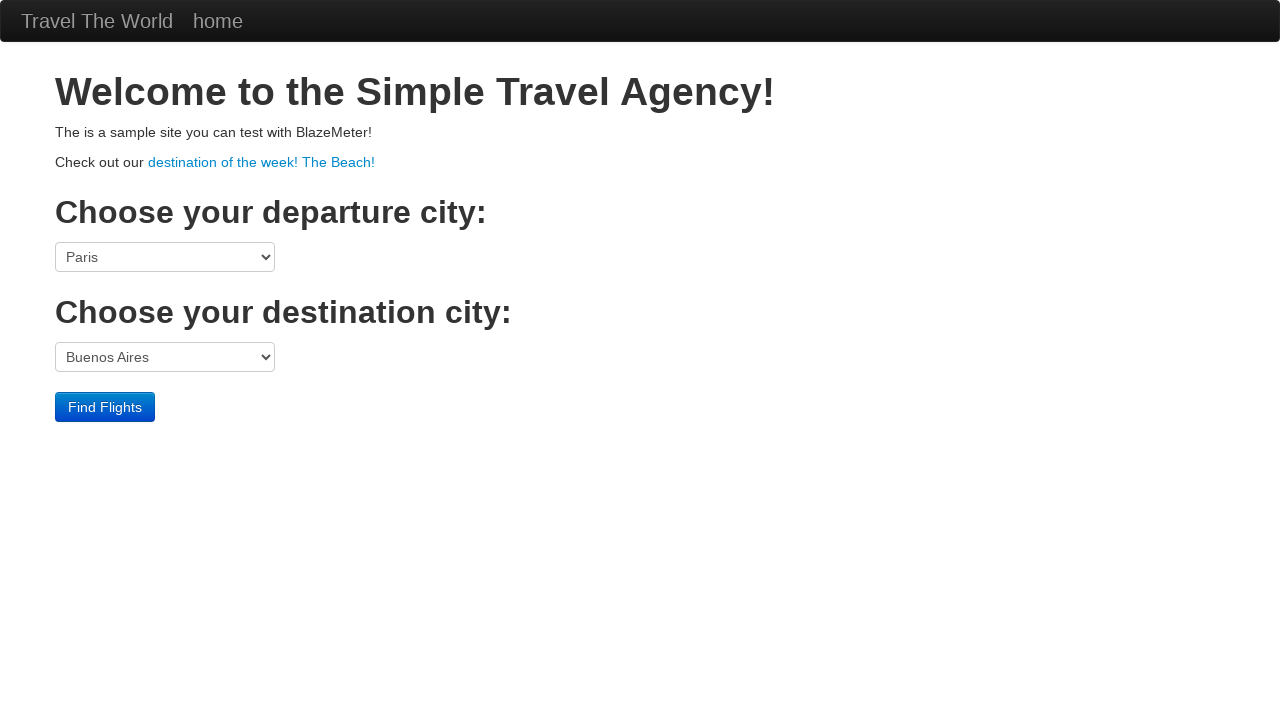

Navigated to BlazeDemo homepage
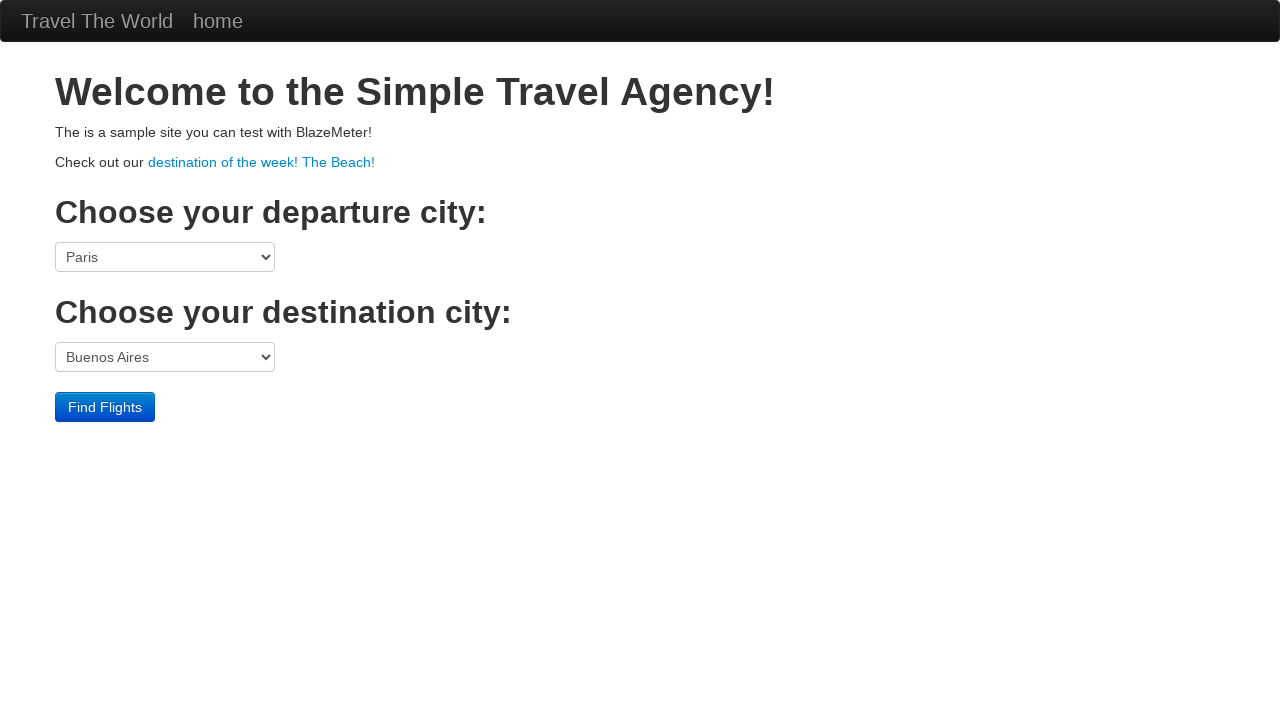

Page loaded and DOM content ready
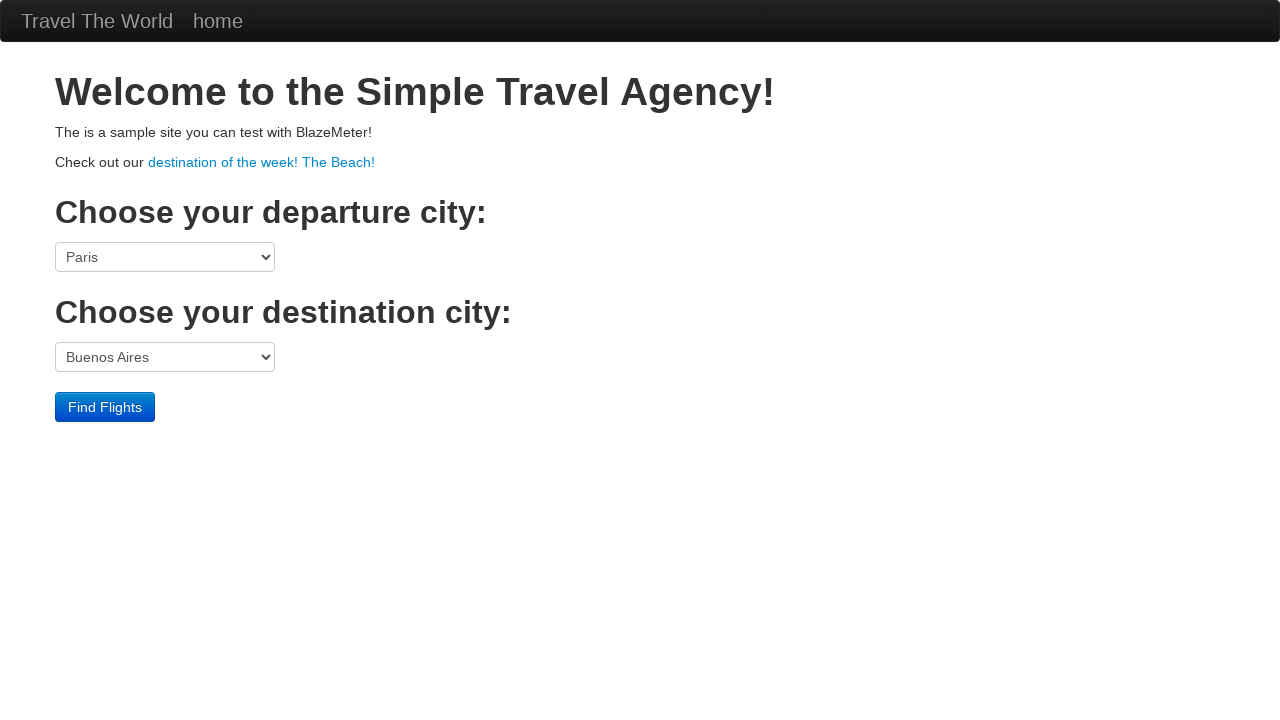

Verified page title equals 'BlazeDemo'
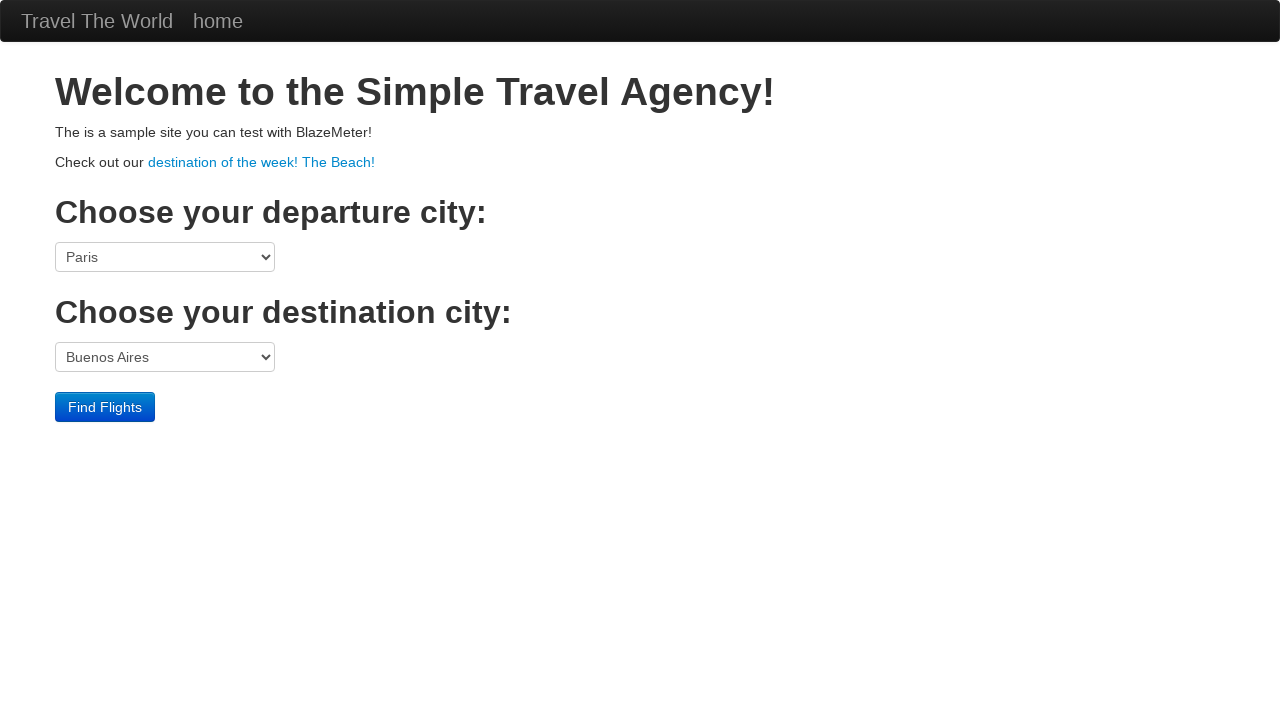

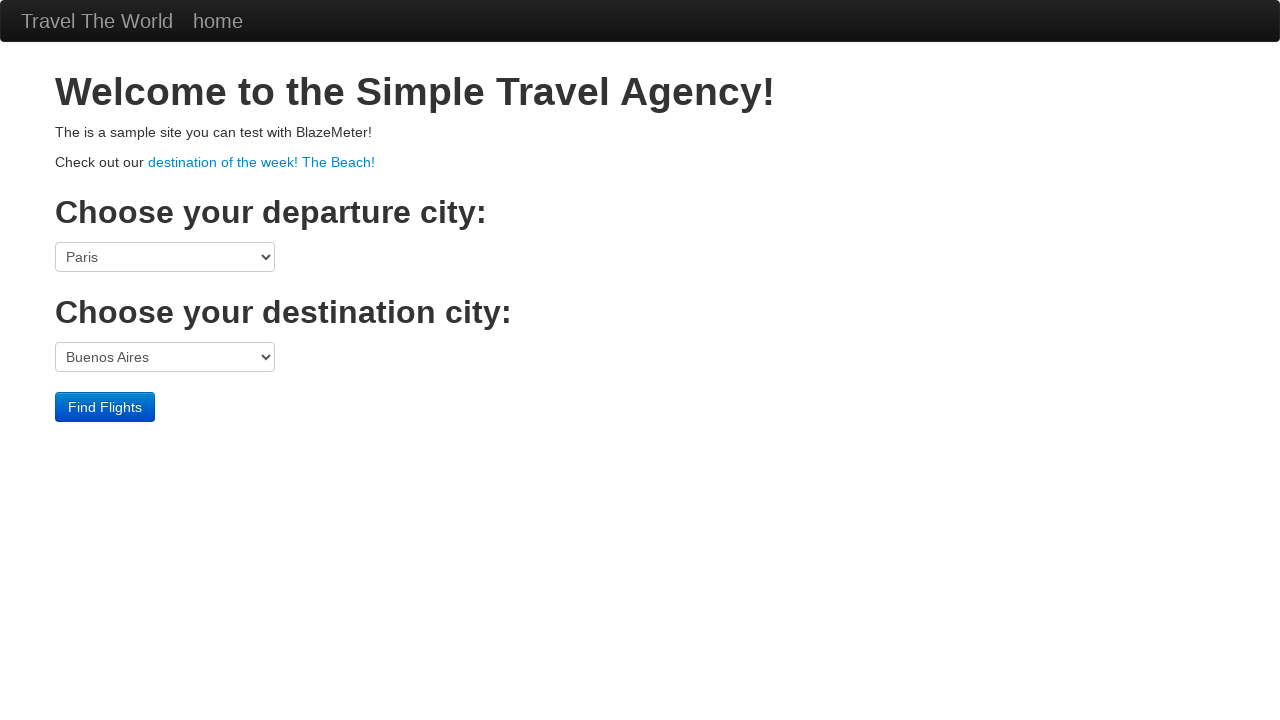